Tests iframe navigation including nested frames and clicking buttons within frames

Starting URL: https://www.leafground.com/frame.xhtml

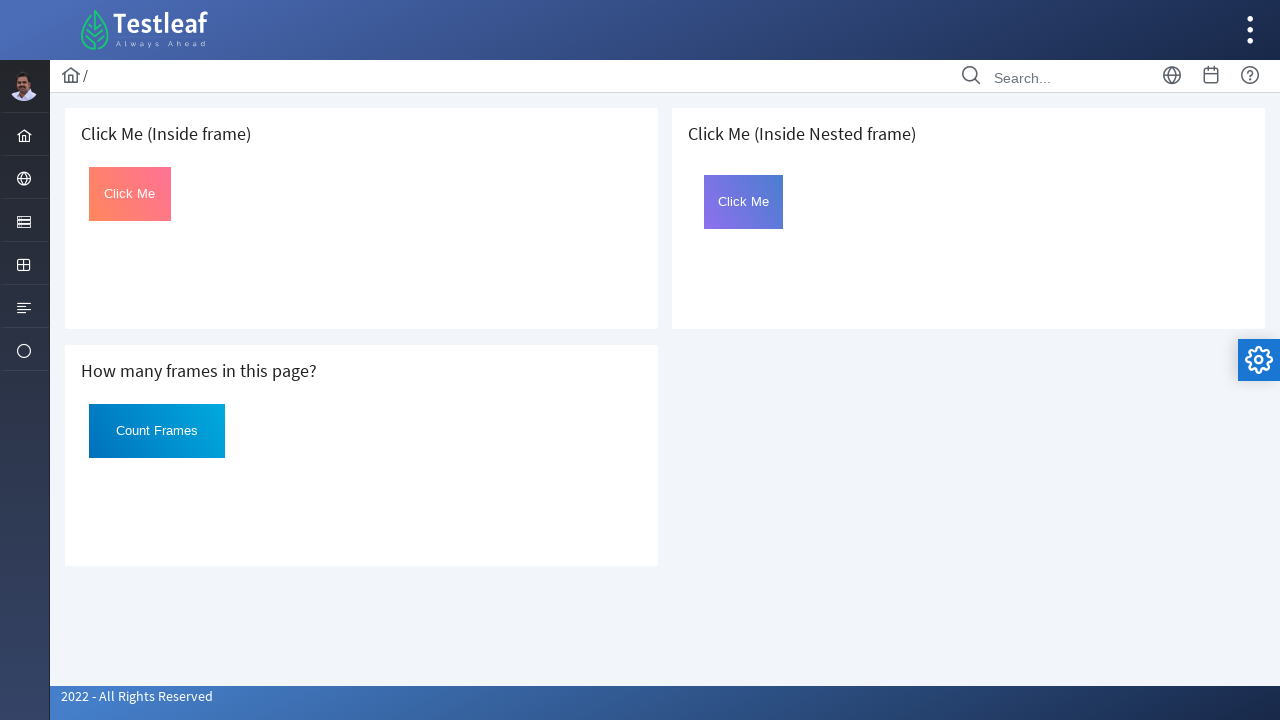

Located first iframe with src='default.xhtml'
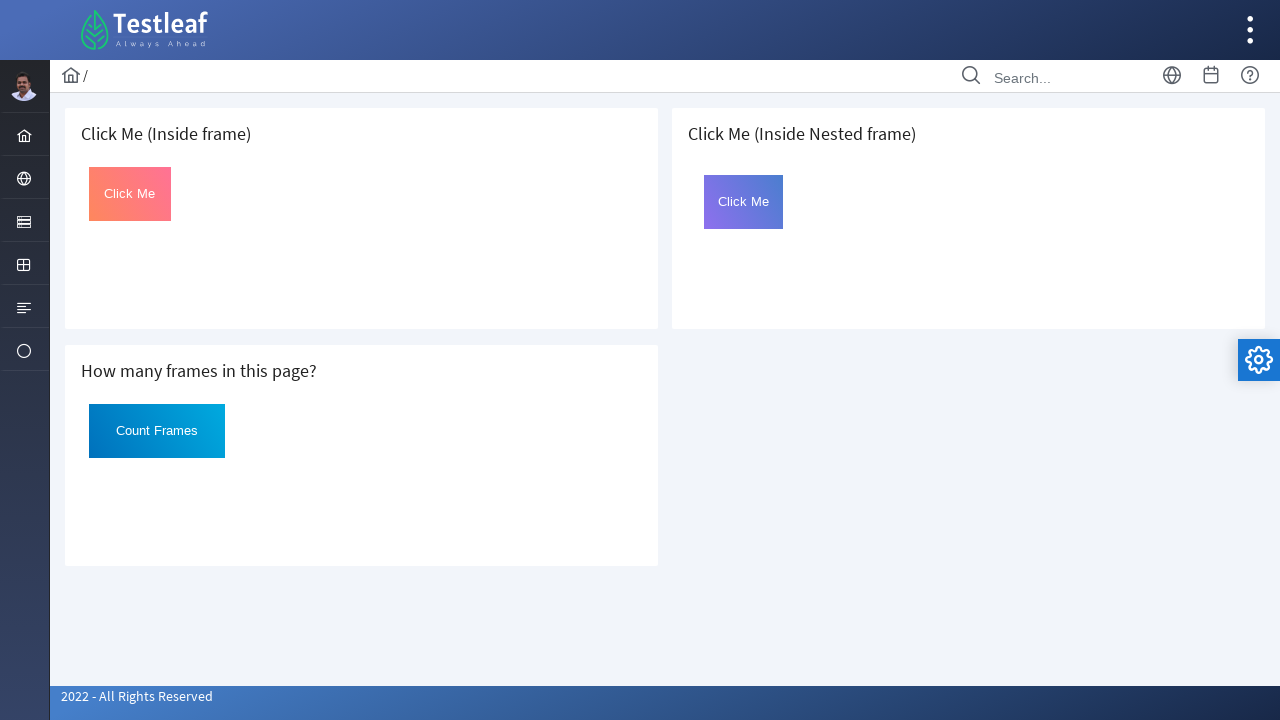

Clicked button with id 'Click' in first iframe at (130, 194) on //iframe[@src="default.xhtml"] >> internal:control=enter-frame >> #Click
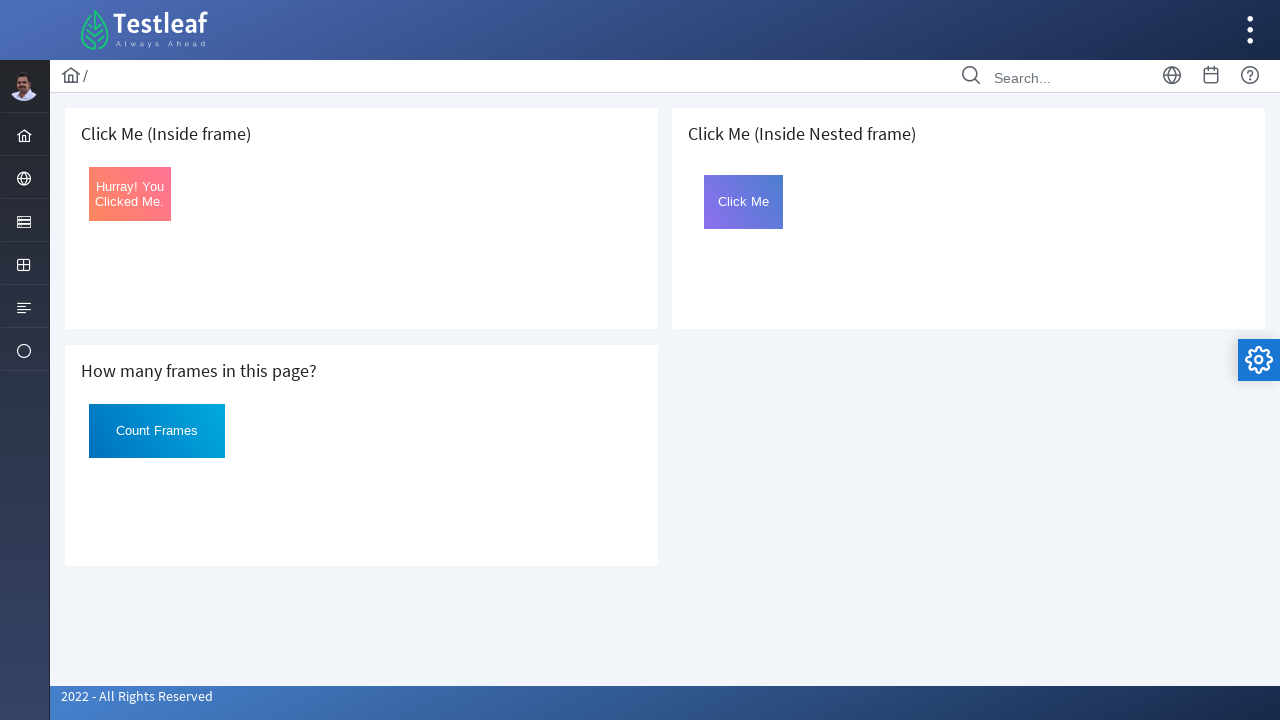

Retrieved text from parent frame:  Click Me (Inside frame)
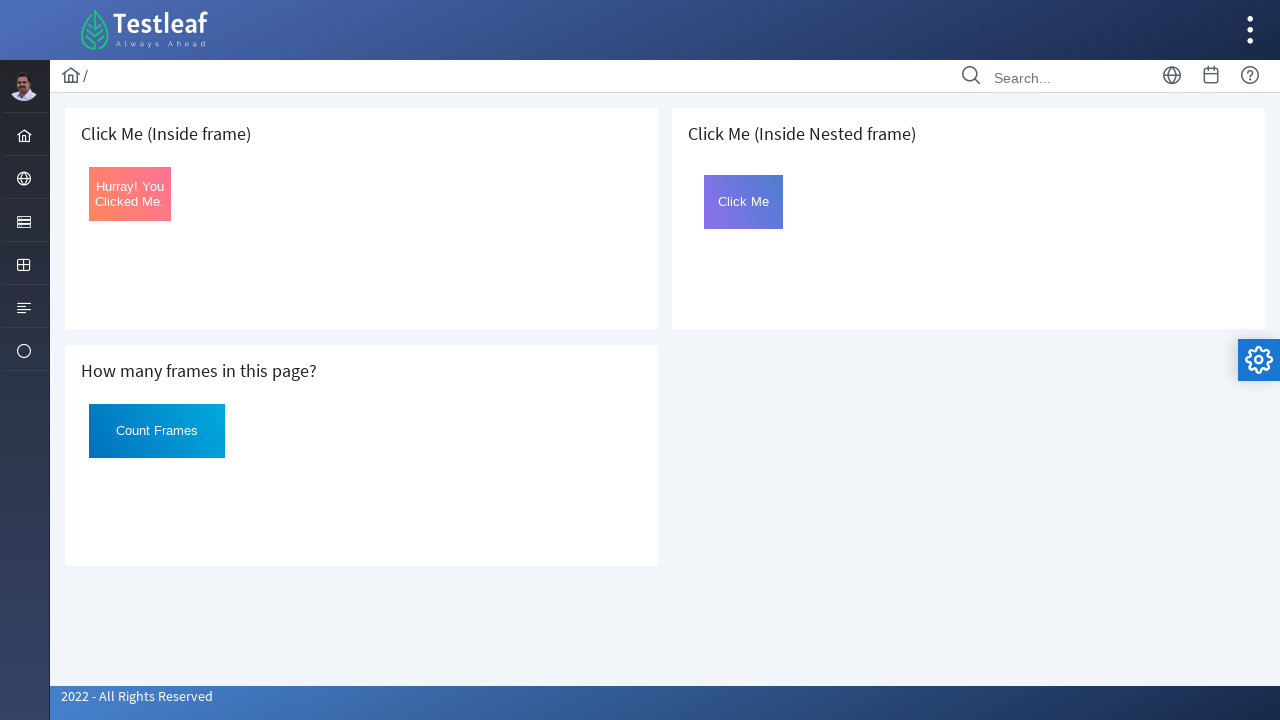

Located child iframe with src='page.xhtml'
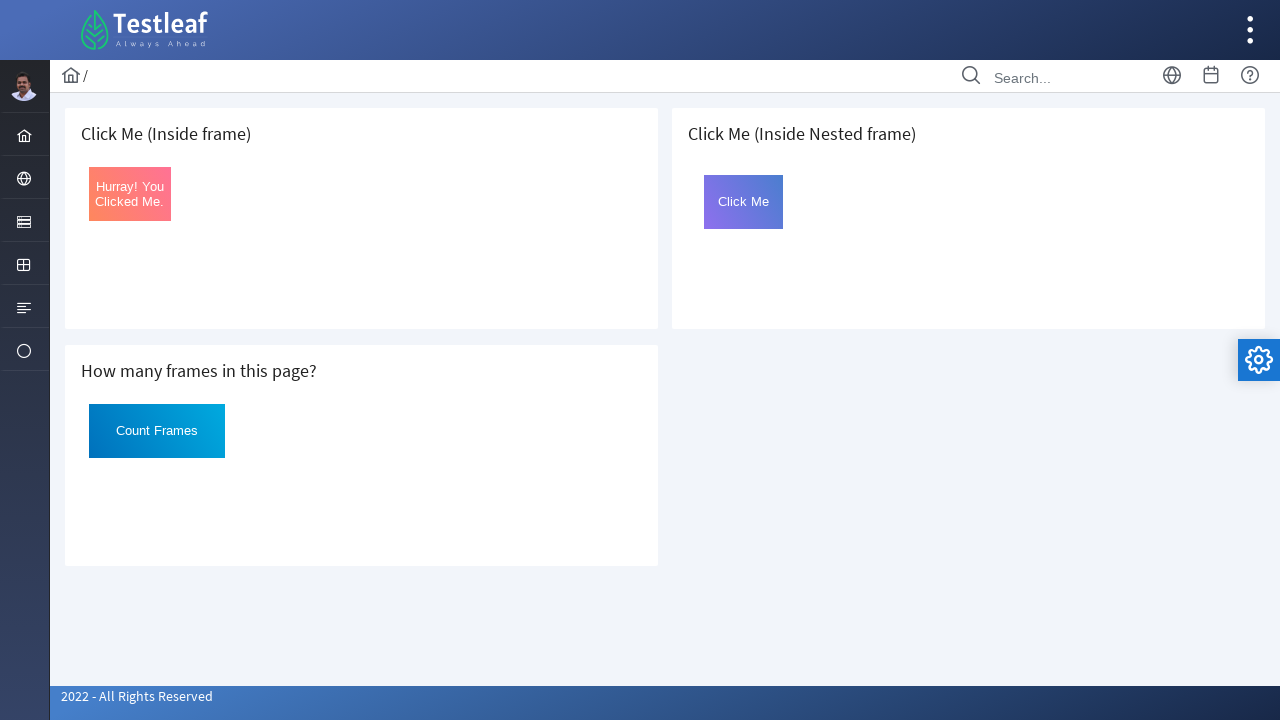

Located grandchild iframe with src='framebutton.xhtml' within child frame
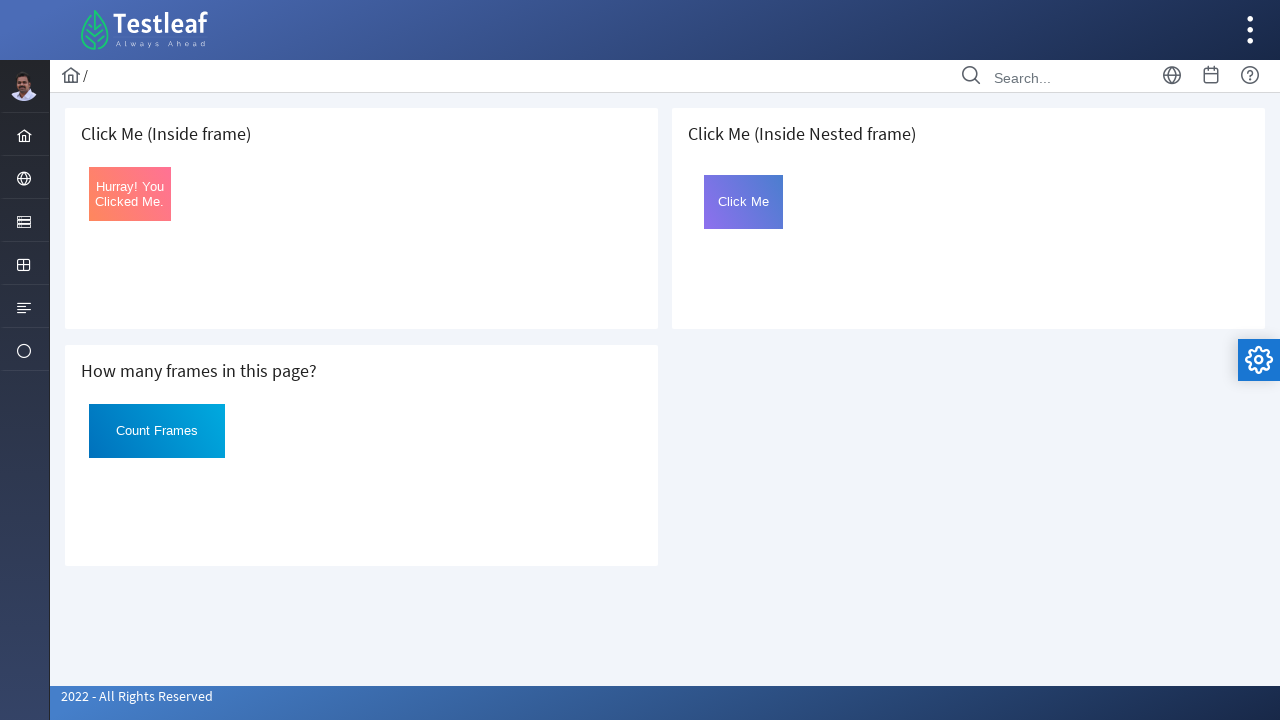

Clicked button with id 'Click' in grandchild iframe at (744, 202) on //iframe[@src="page.xhtml"] >> internal:control=enter-frame >> //iframe[@src="fr
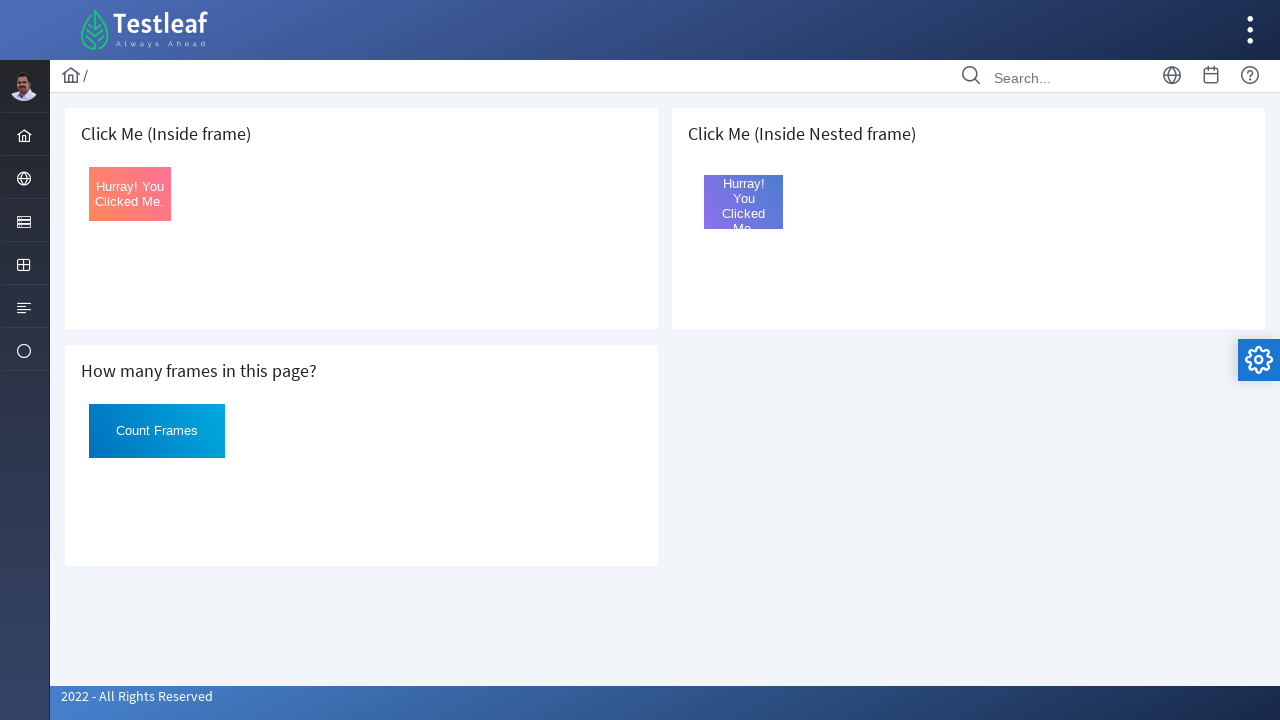

Retrieved updated text from parent frame:  Click Me (Inside frame)
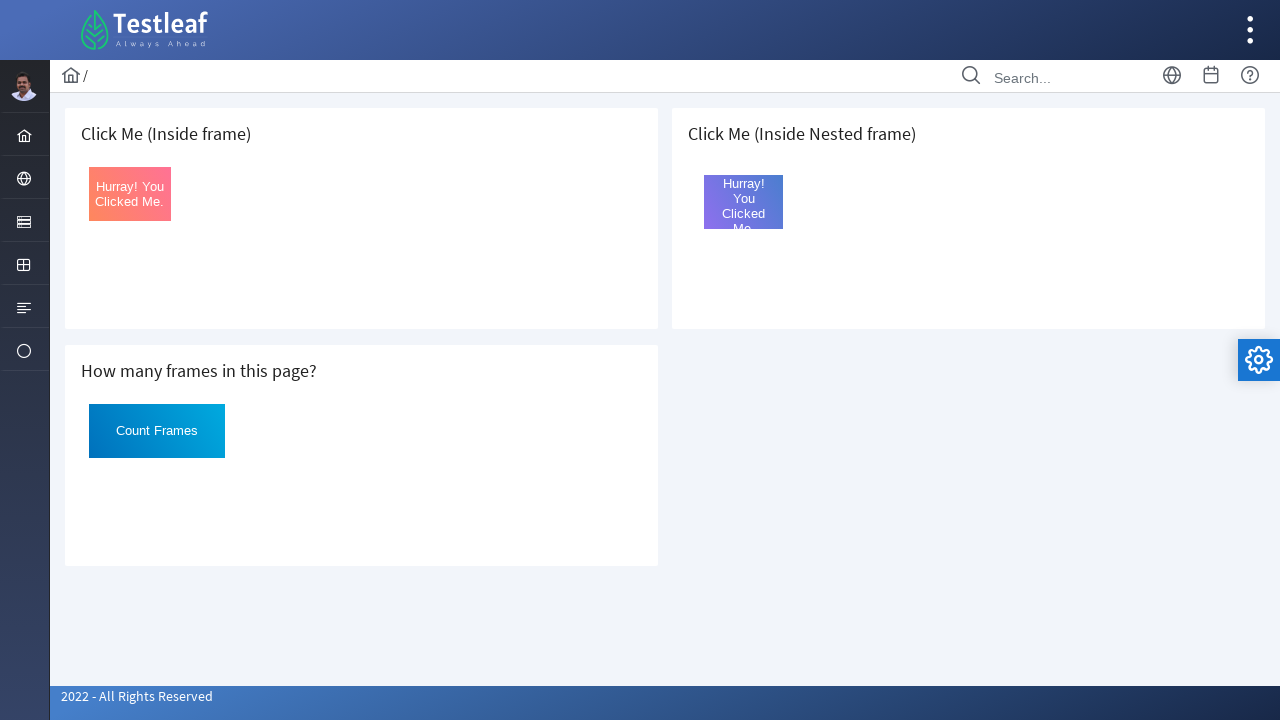

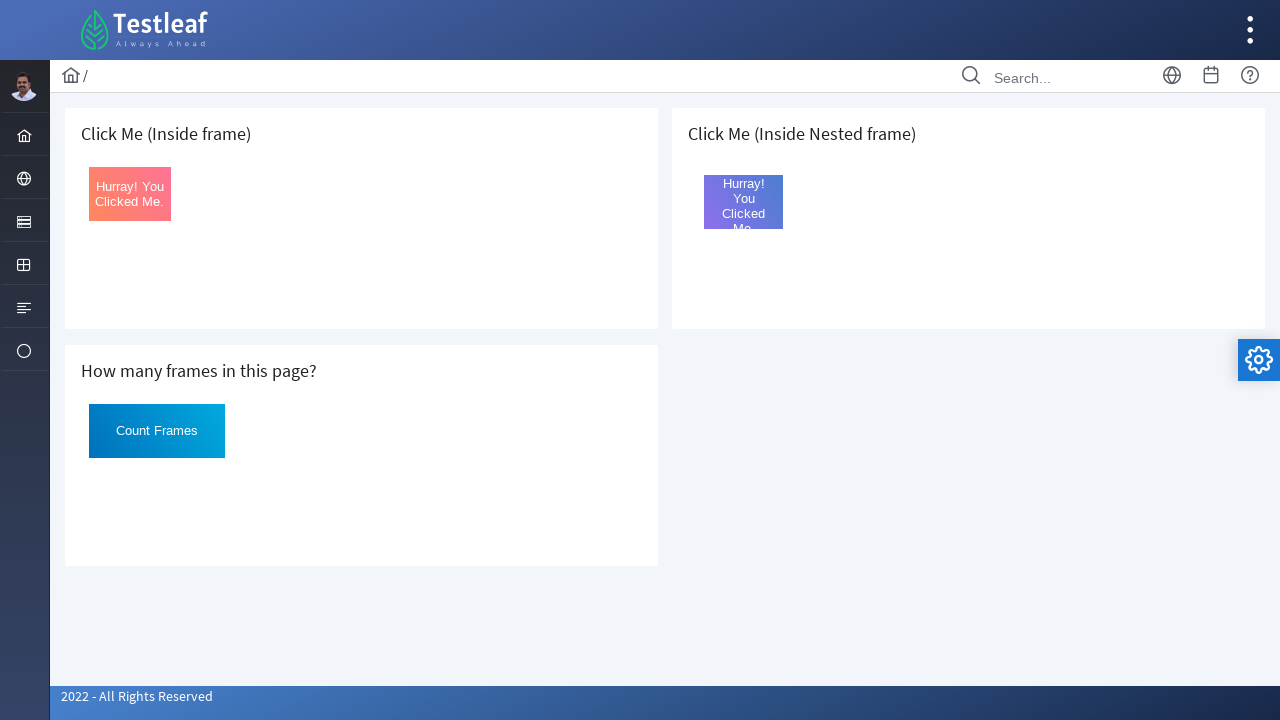